Tests multi-window/tab functionality by opening a new tab, navigating to a different page, extracting a course name, switching back to the original tab, and entering the extracted text into a form field

Starting URL: https://www.rahulshettyacademy.com/angularpractice/

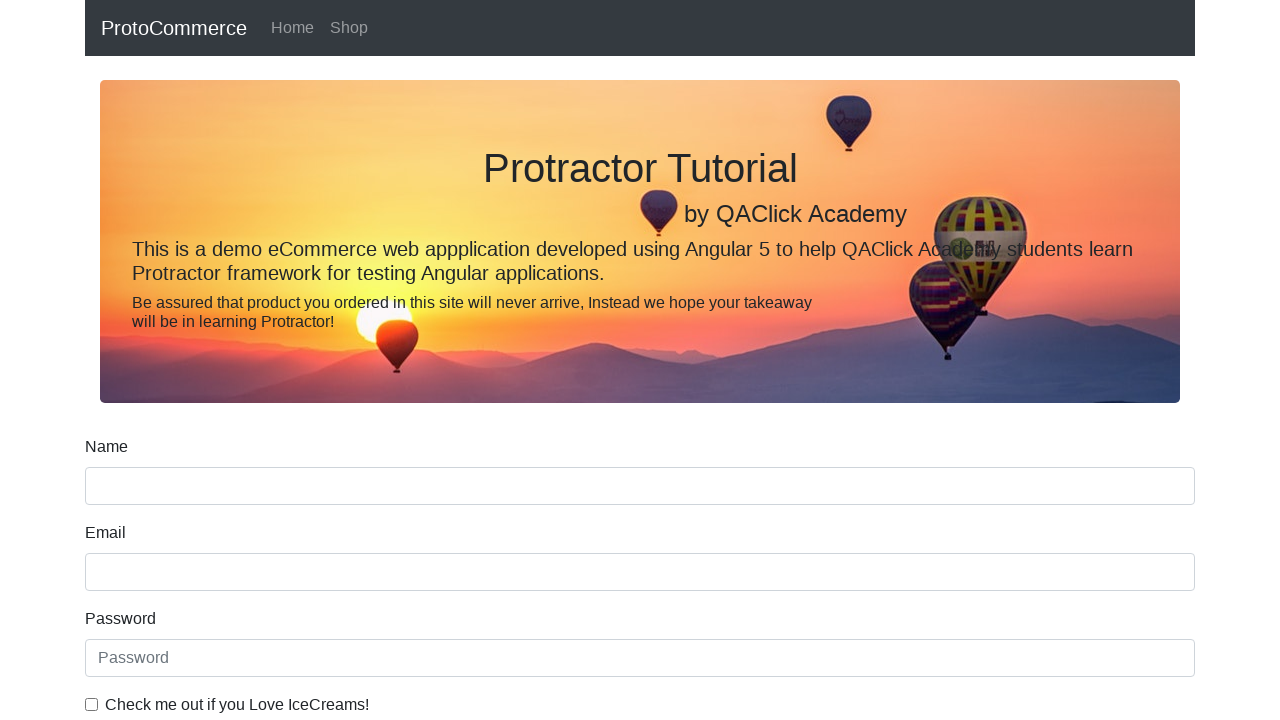

Opened a new tab/page
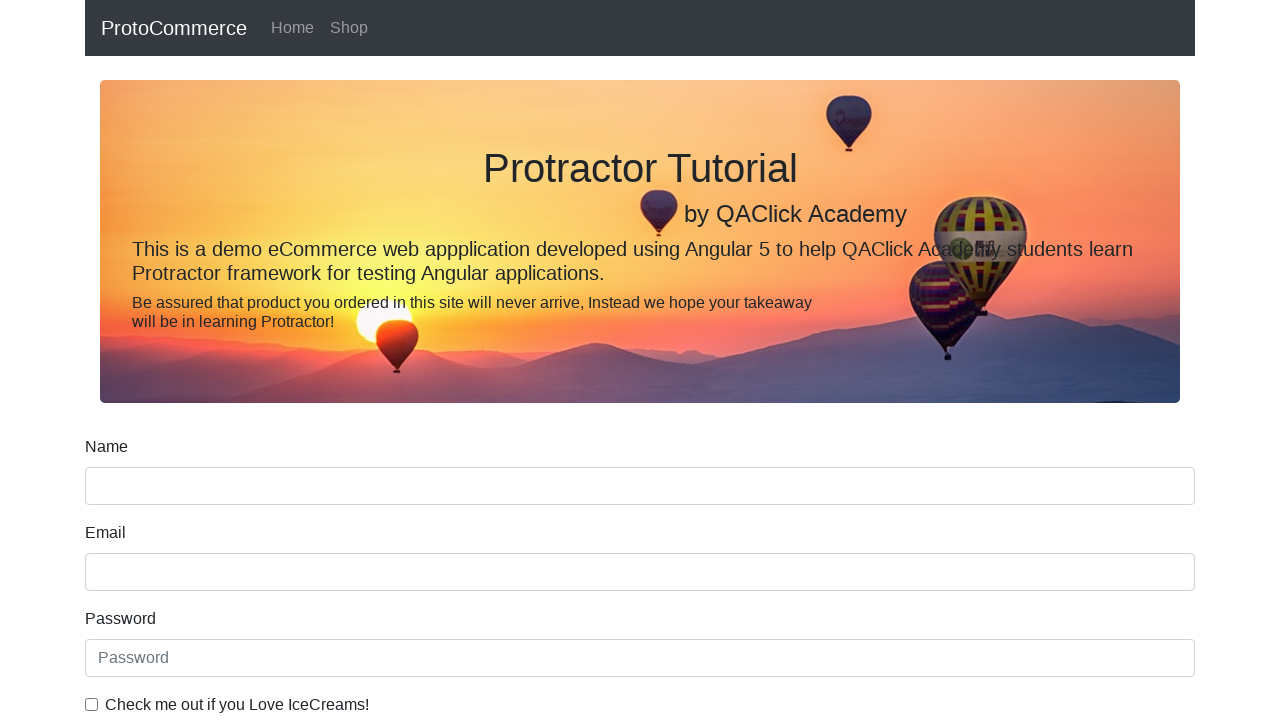

Navigated to Rahul Shetty Academy home page in new tab
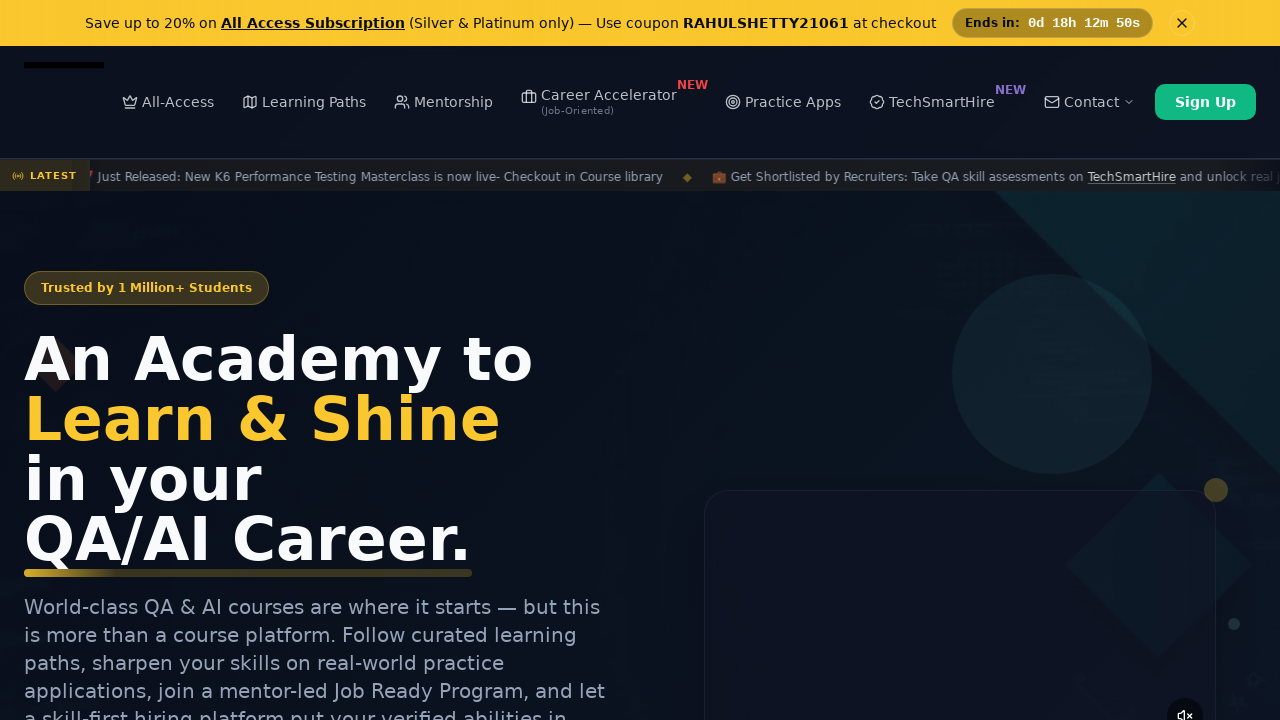

Course links loaded in new tab
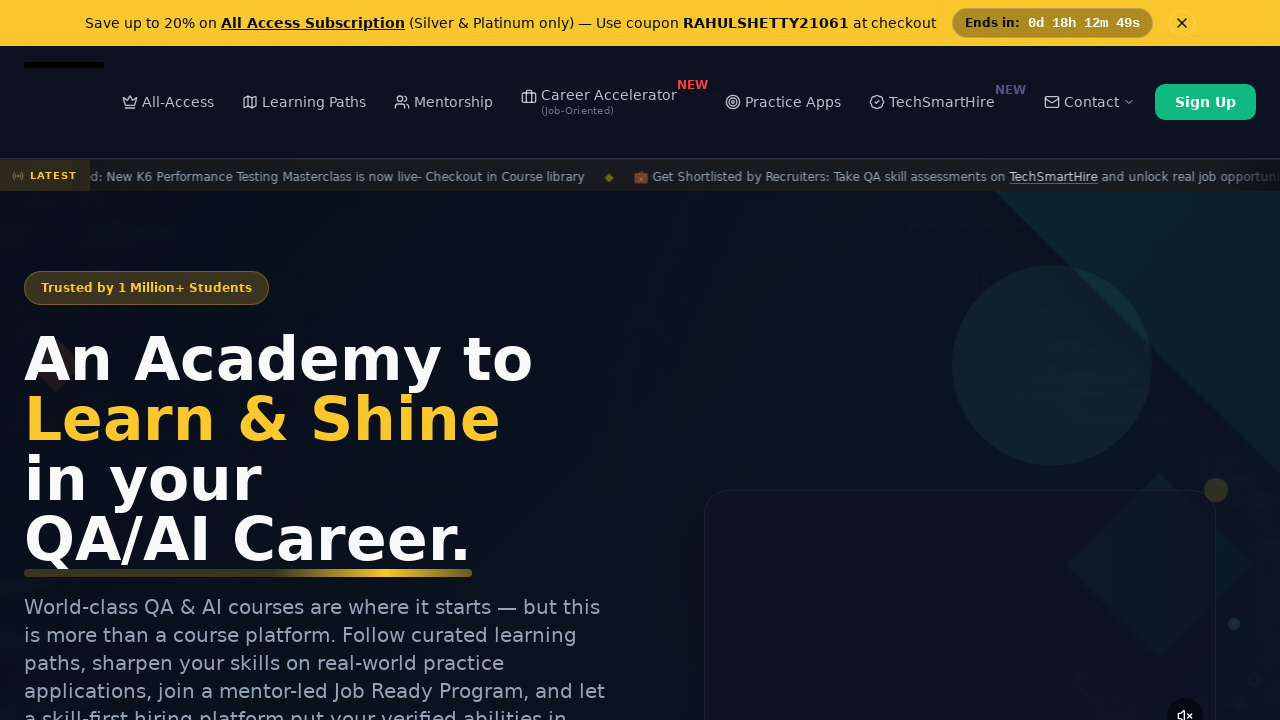

Located all course links in new tab
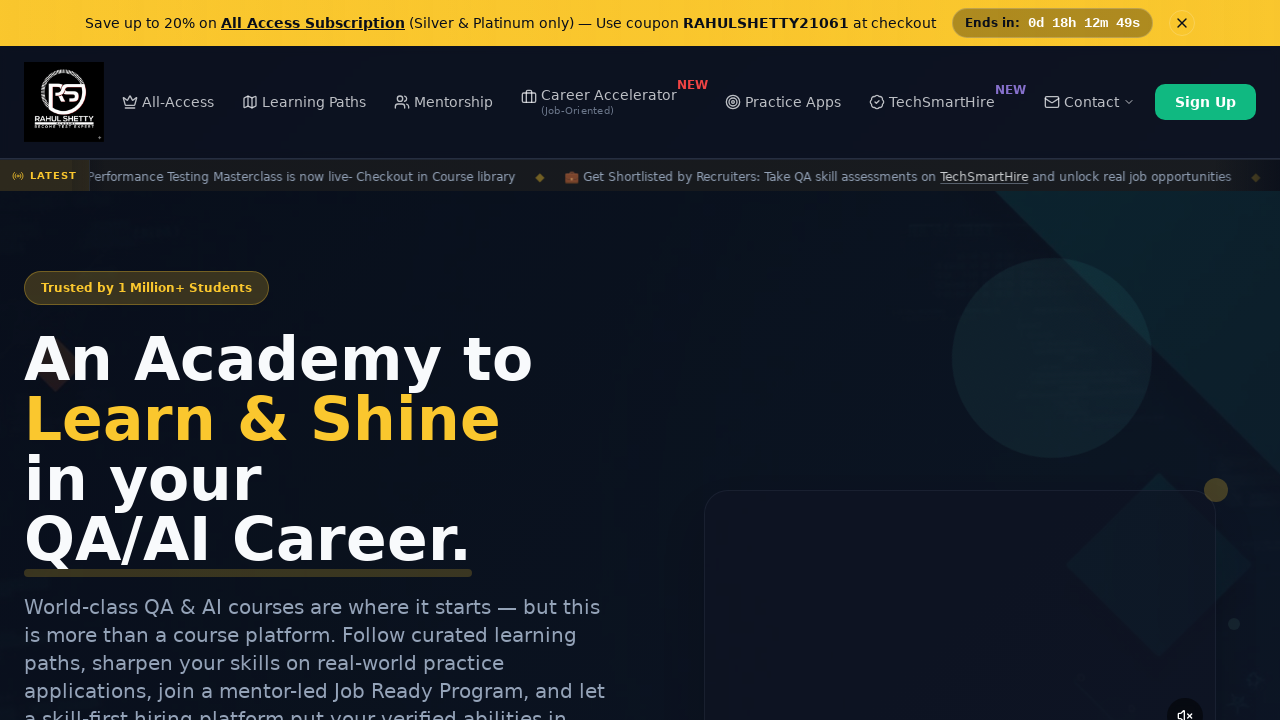

Extracted second course name: Playwright Testing
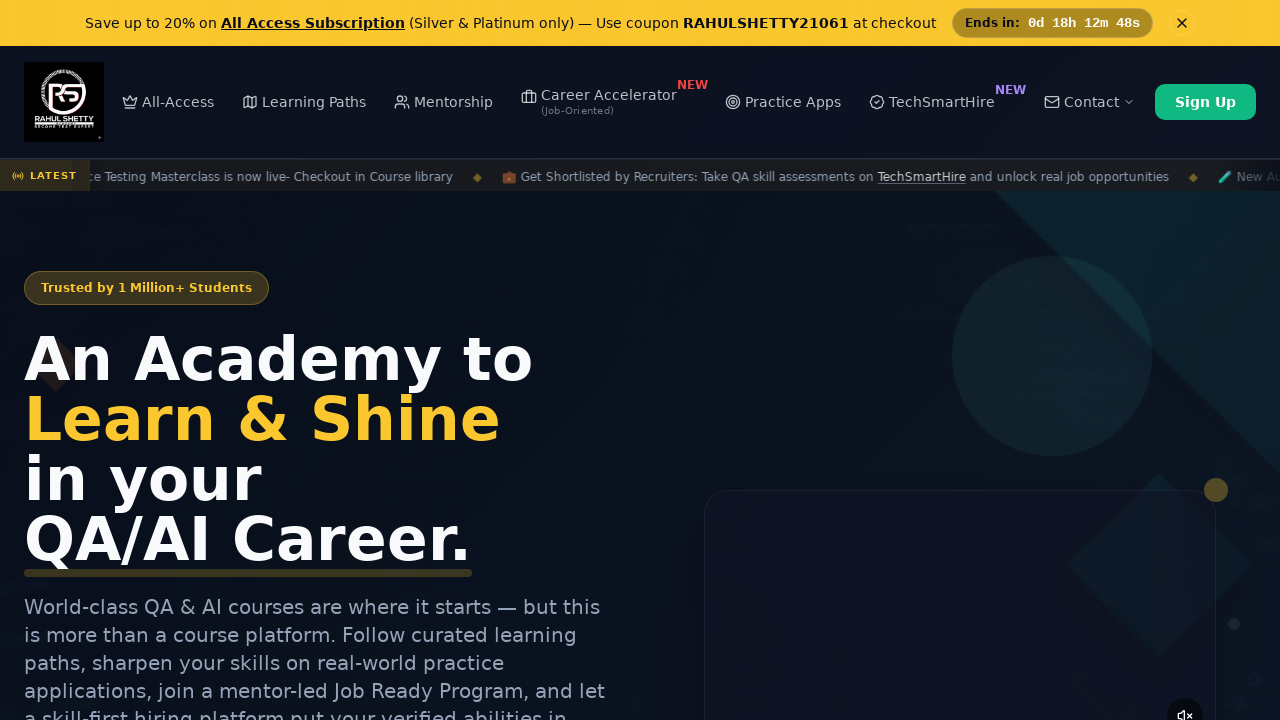

Filled name field with extracted course name: Playwright Testing on input[name='name']
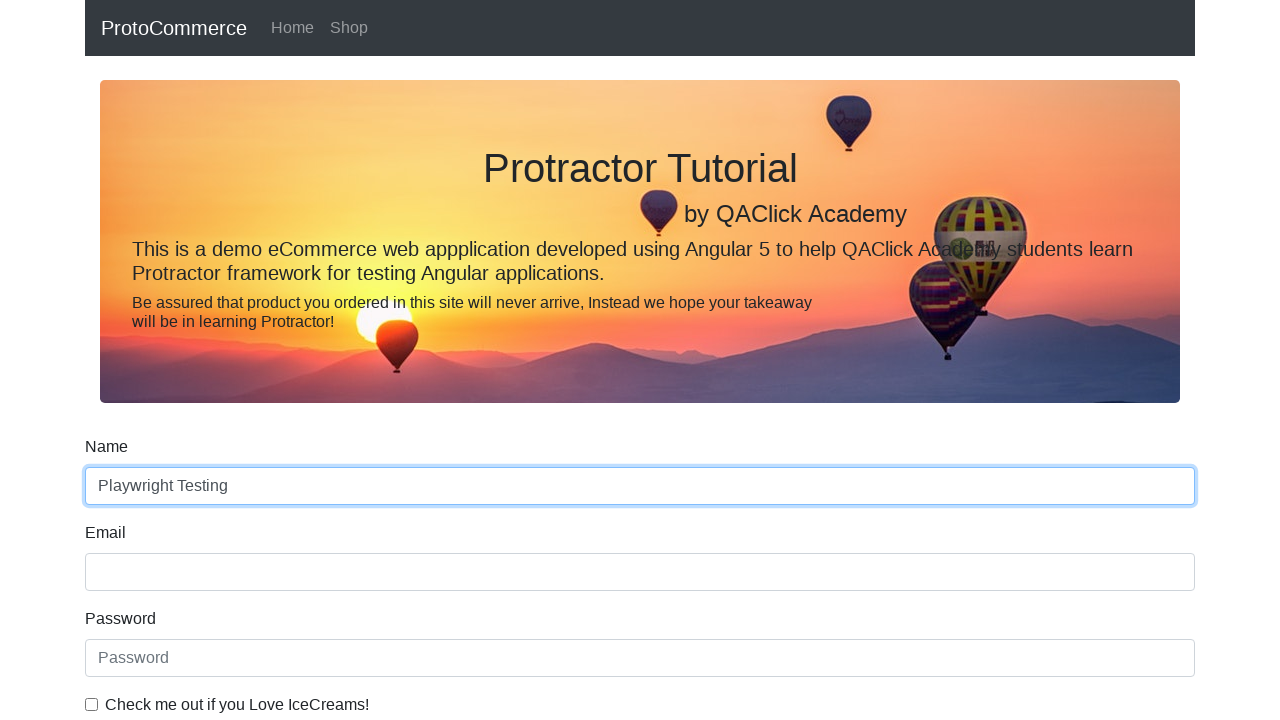

Waited 1 second to verify input was filled
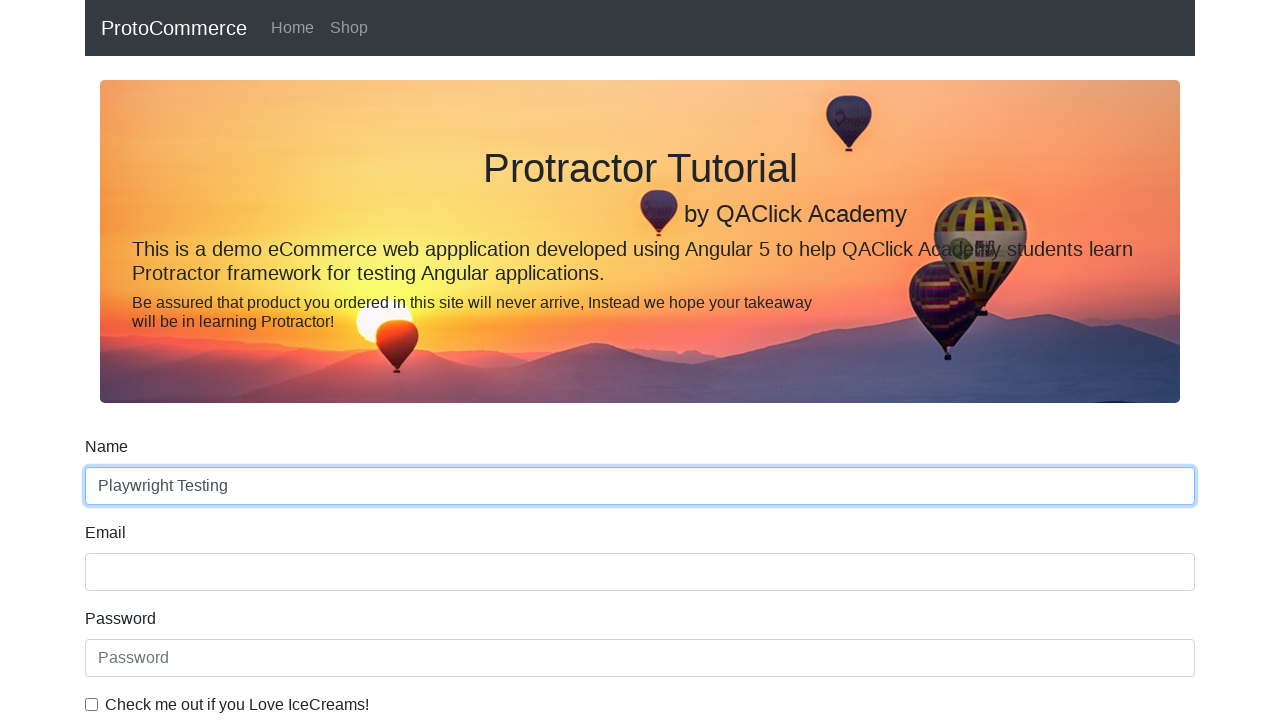

Closed the new tab
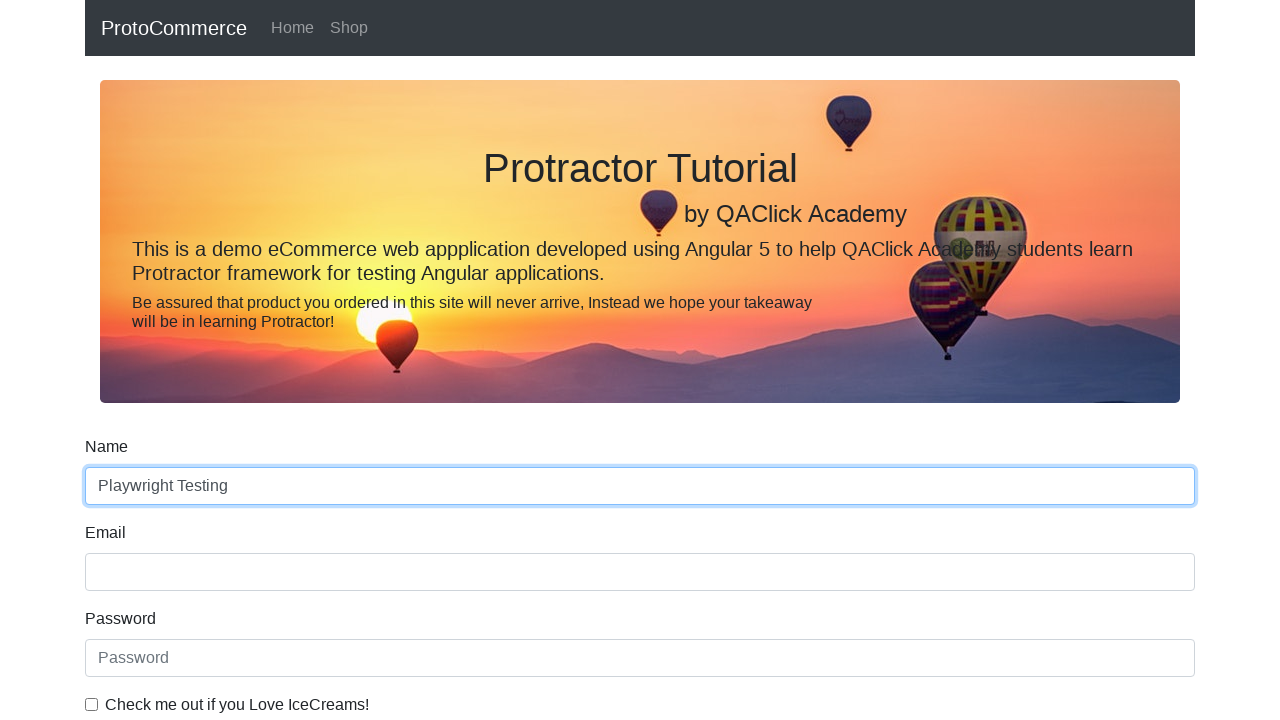

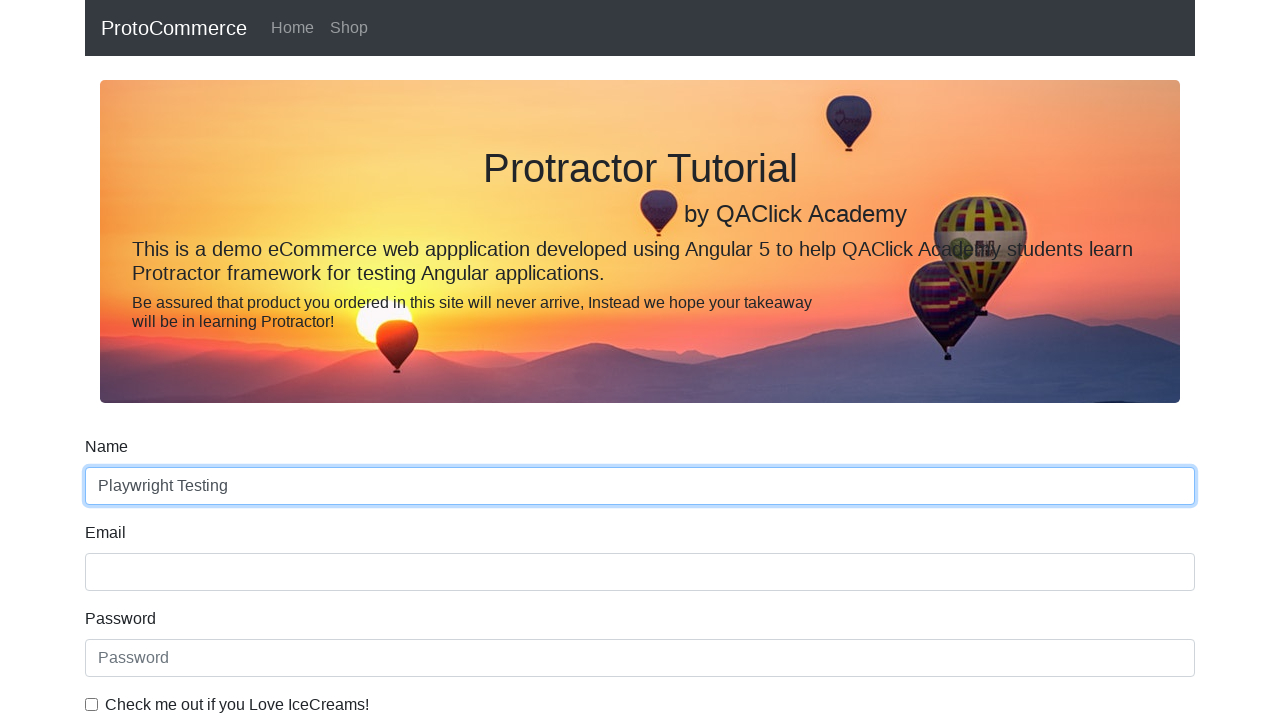